Tests the workdays calculator on timeanddate.com by entering start and end dates with times to calculate the duration between two dates.

Starting URL: https://www.timeanddate.com/date/workdays.html

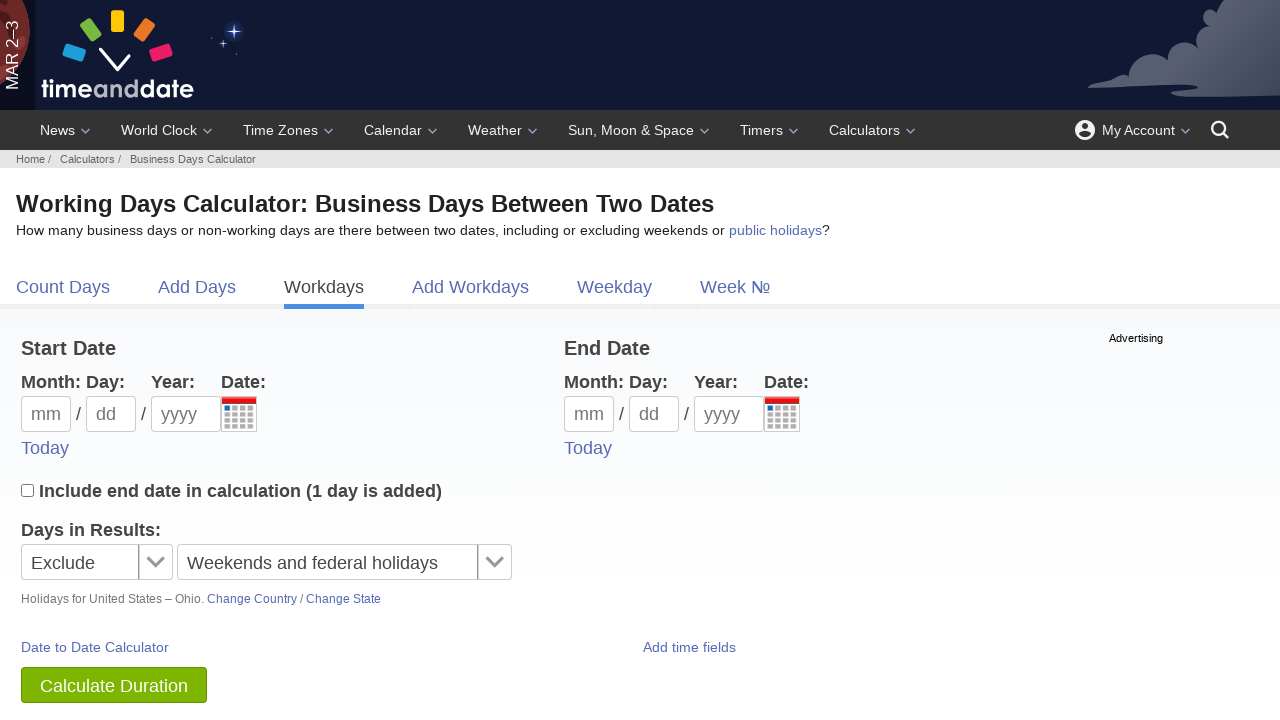

Clicked on duration tab at (63, 290) on #datetabs_duration
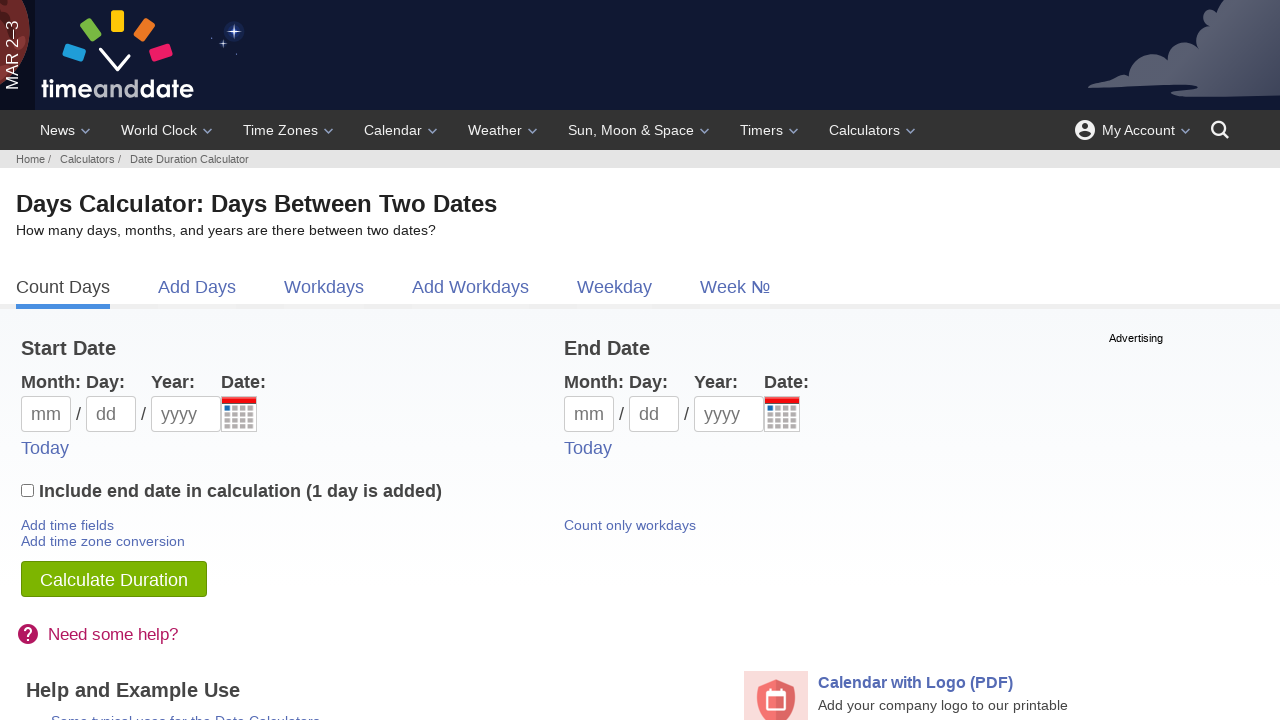

Clicked on start day field at (111, 414) on #d1
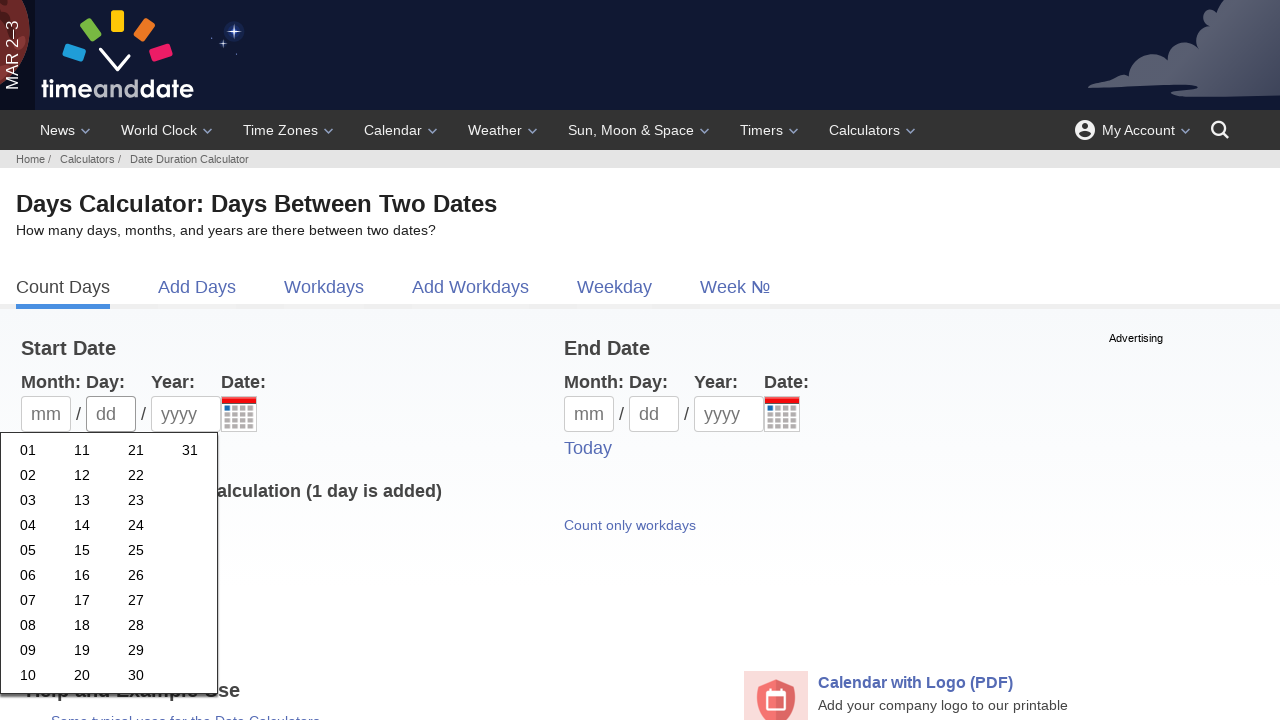

Filled start day with '01' on #d1
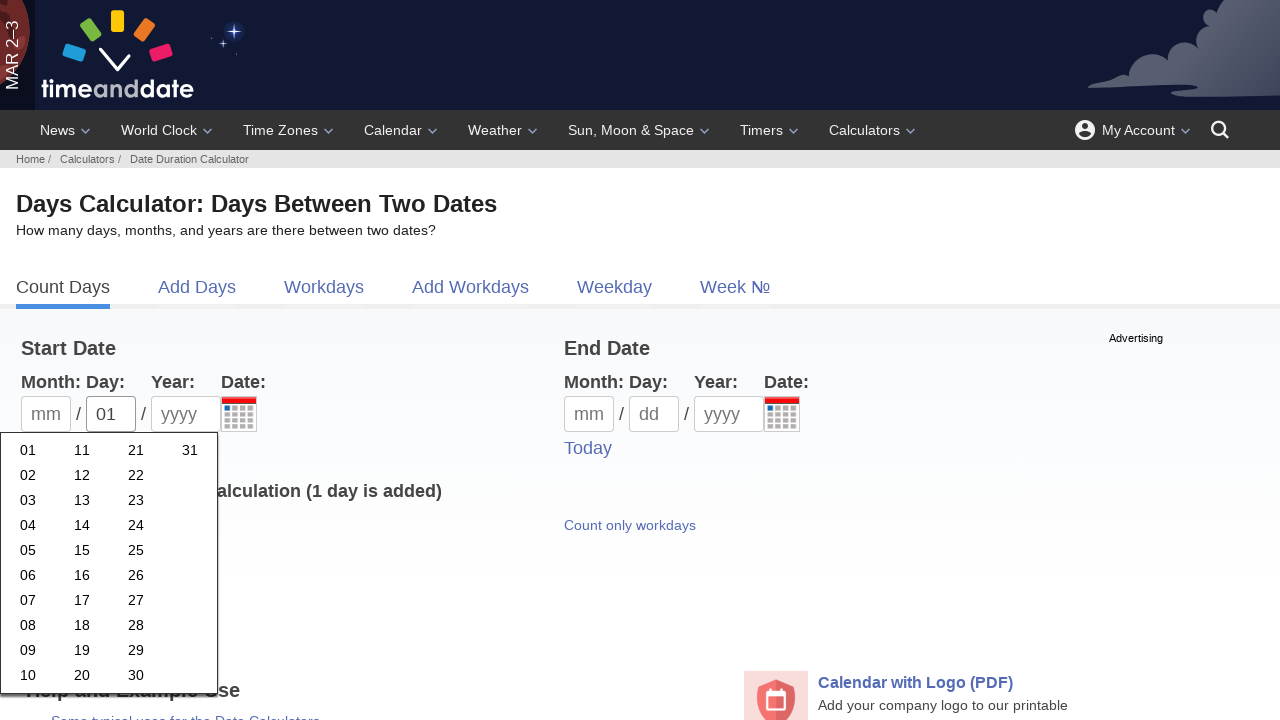

Clicked on start month field at (46, 414) on #m1
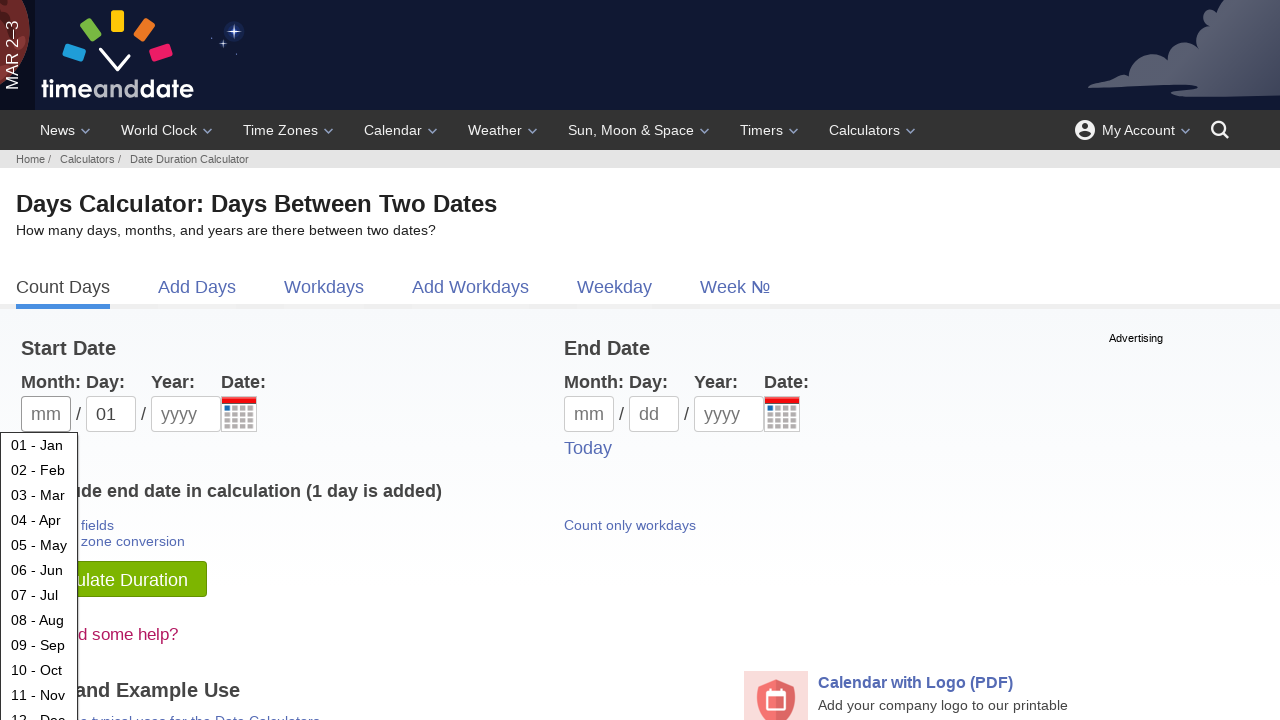

Filled start month with '01' on #m1
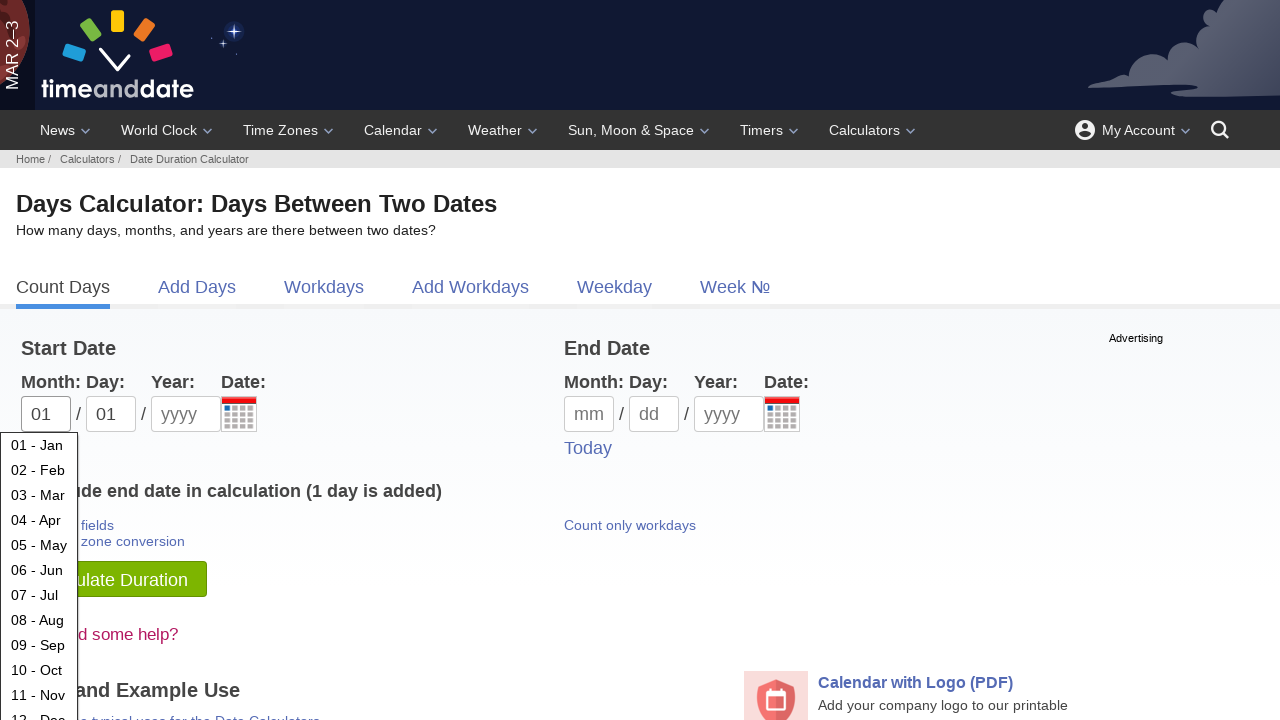

Clicked on start year field at (186, 414) on #y1
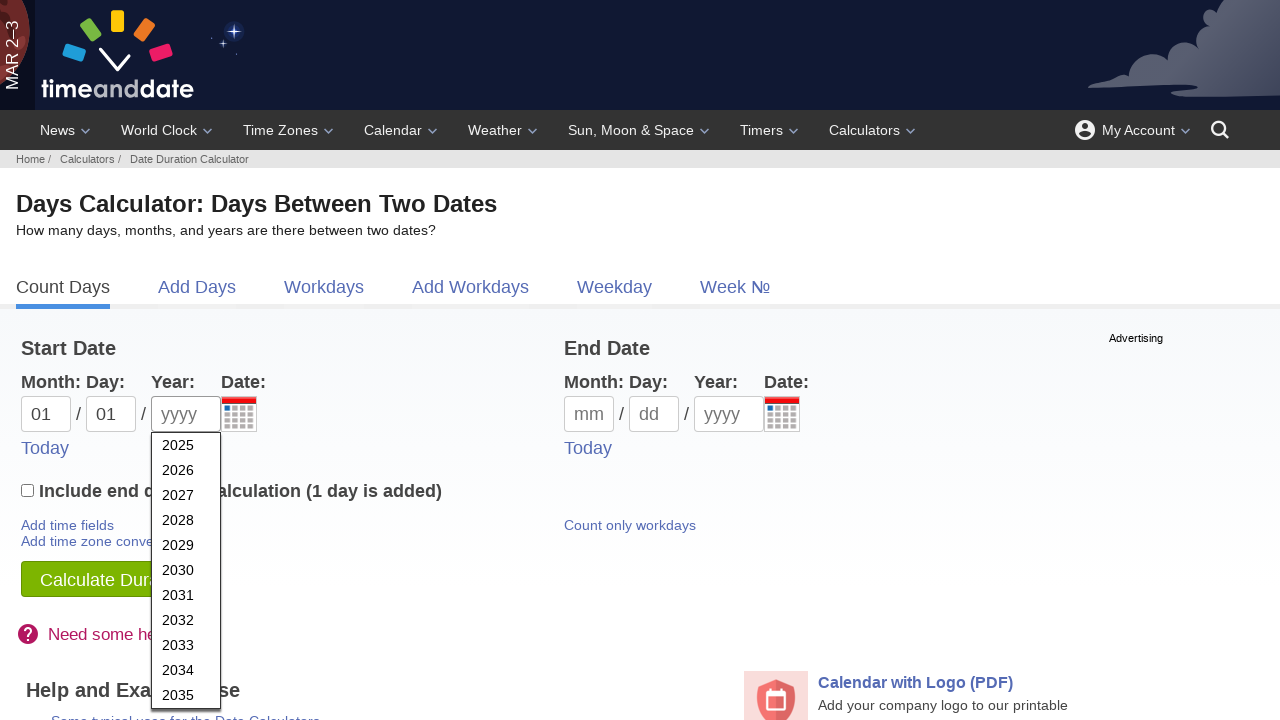

Filled start year with '2023' on #y1
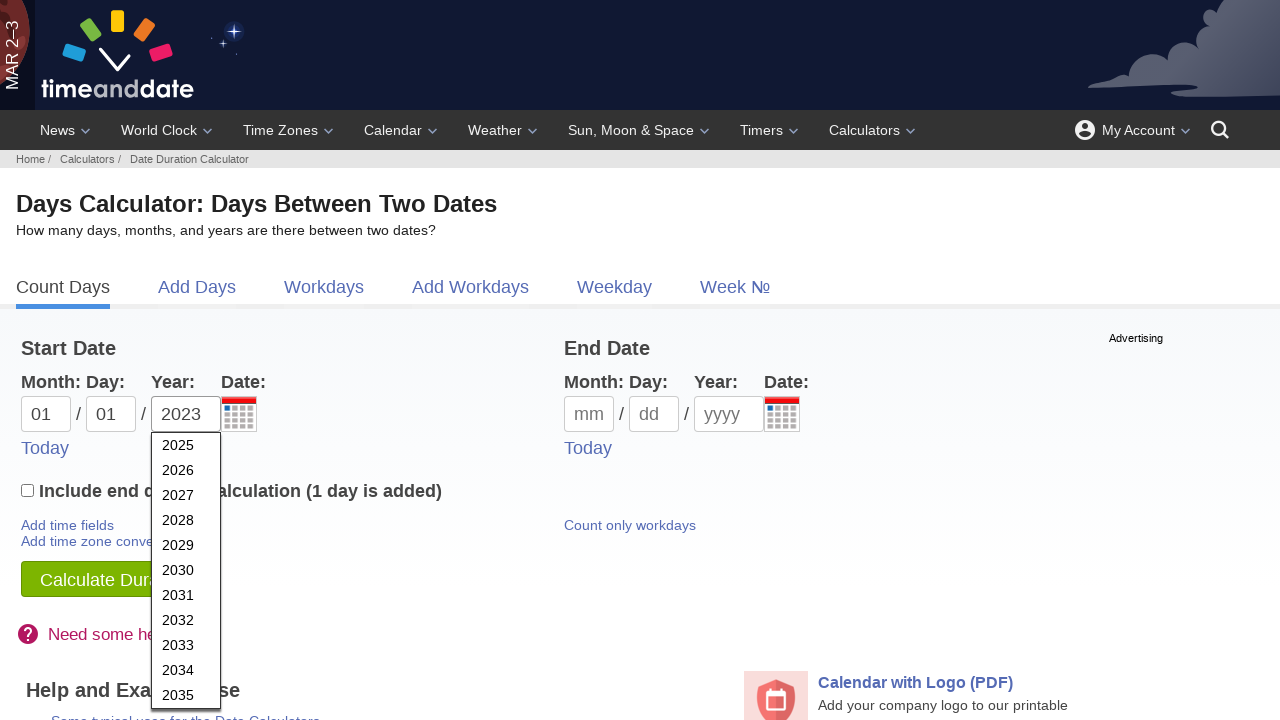

Clicked on end day field at (654, 414) on #d2
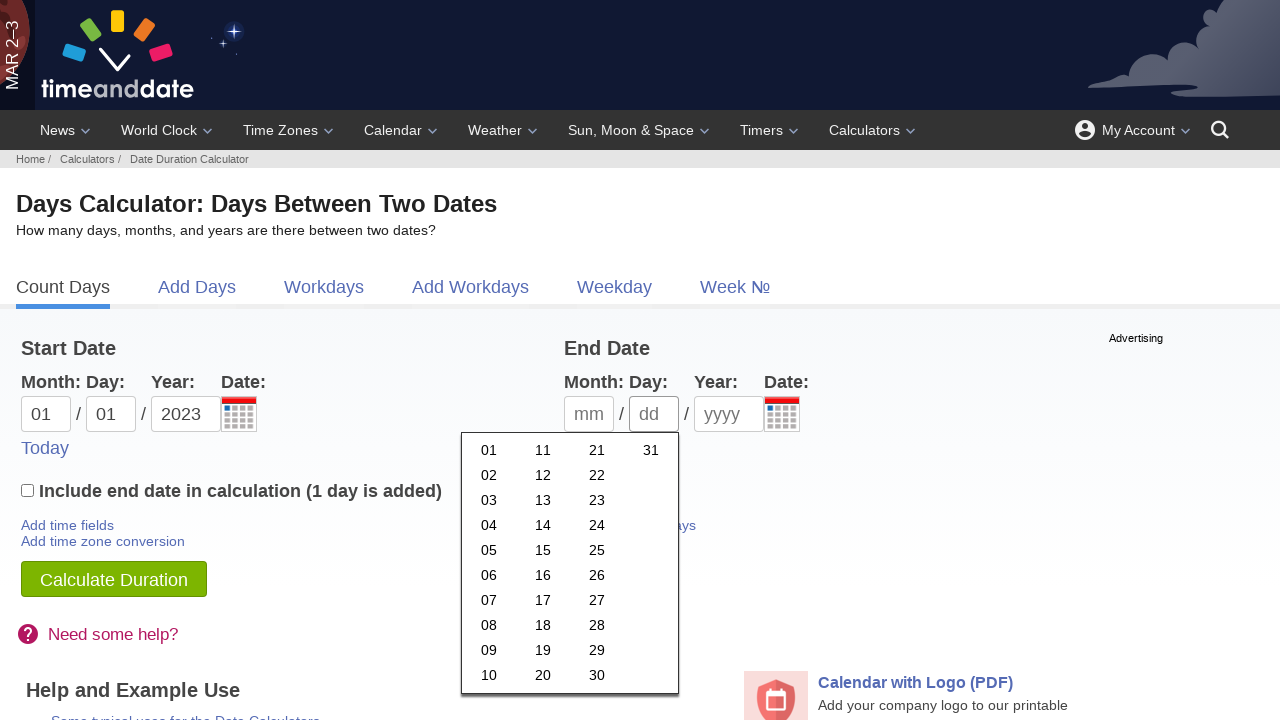

Filled end day with '31' on #d2
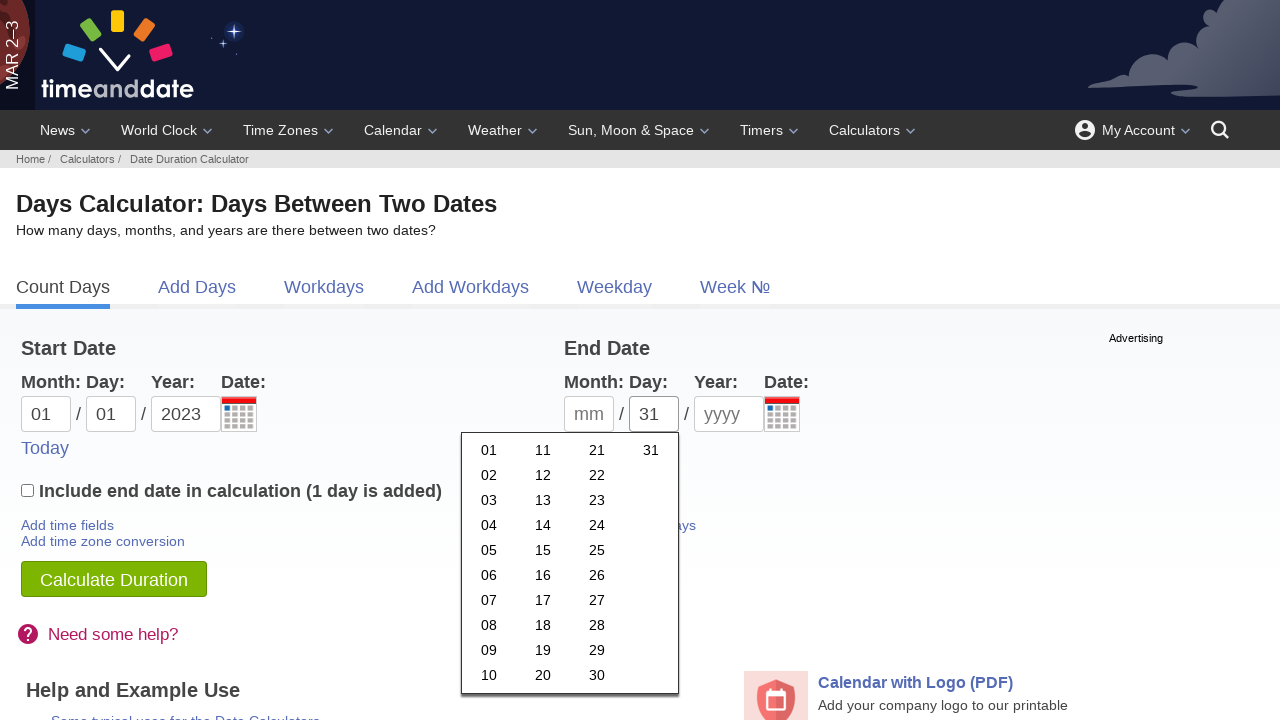

Clicked on end month field at (589, 414) on #m2
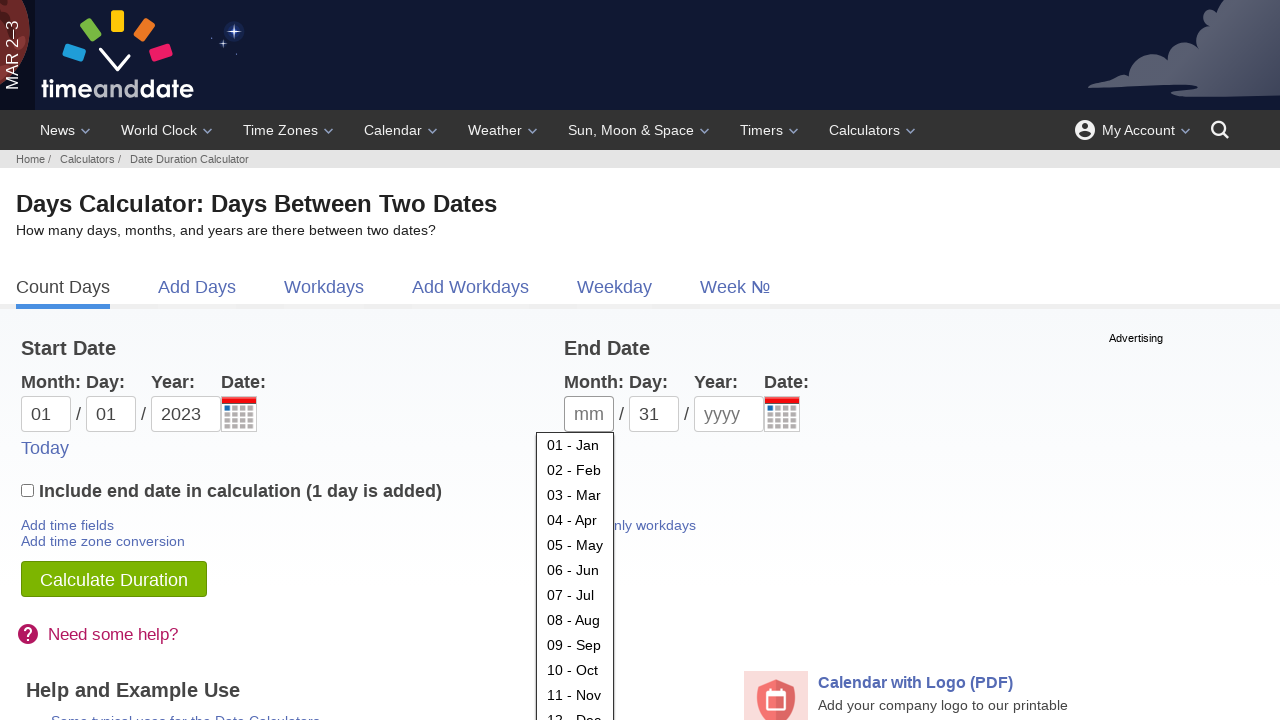

Filled end month with '12' on #m2
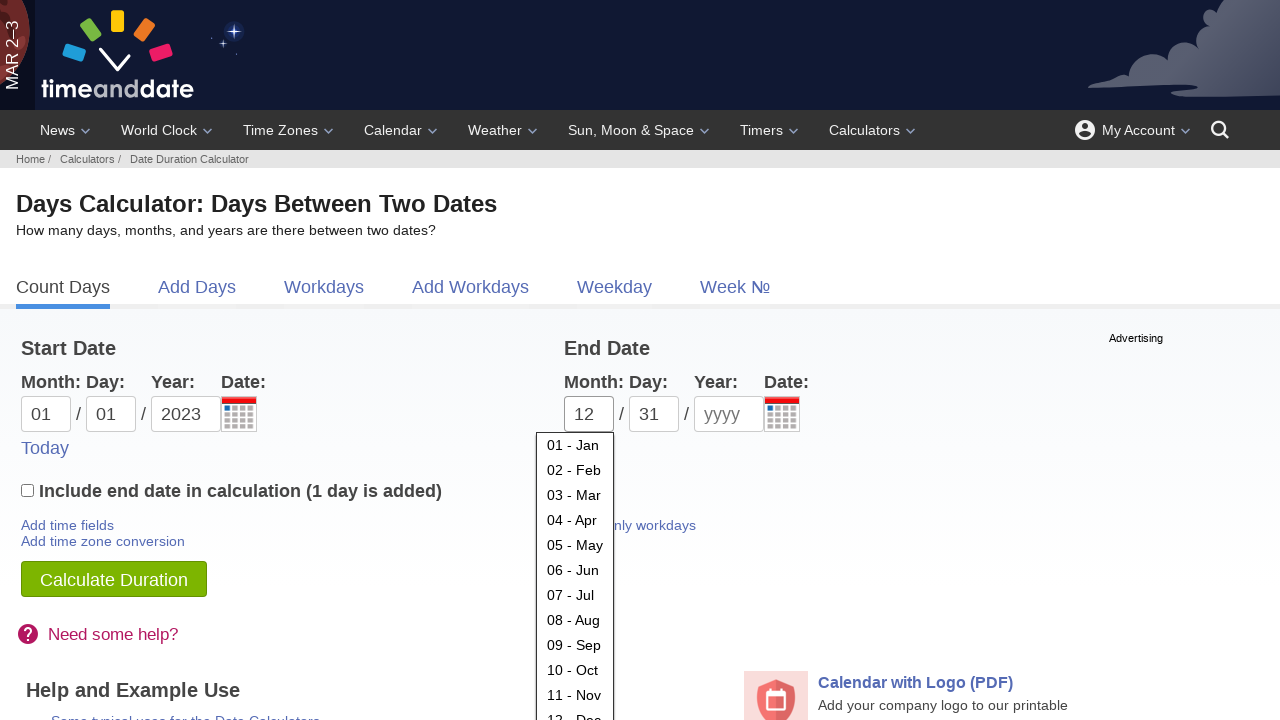

Clicked on end year field at (729, 414) on #y2
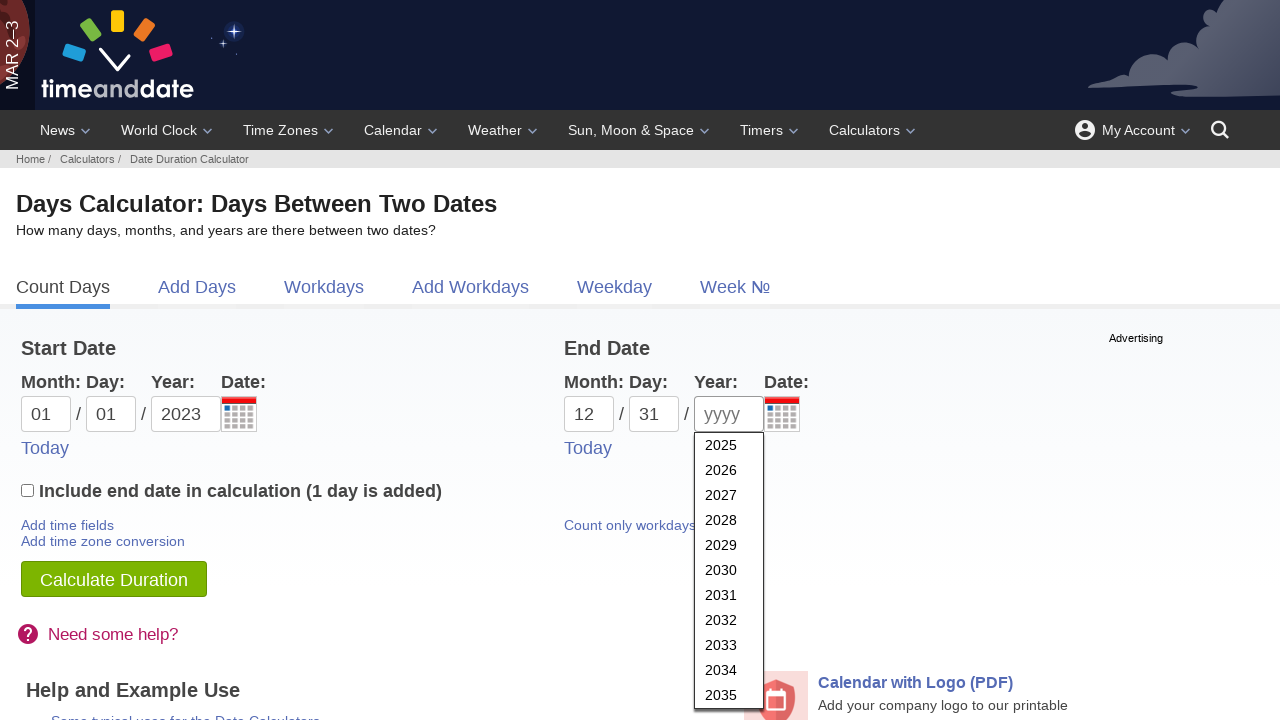

Filled end year with '2023' on #y2
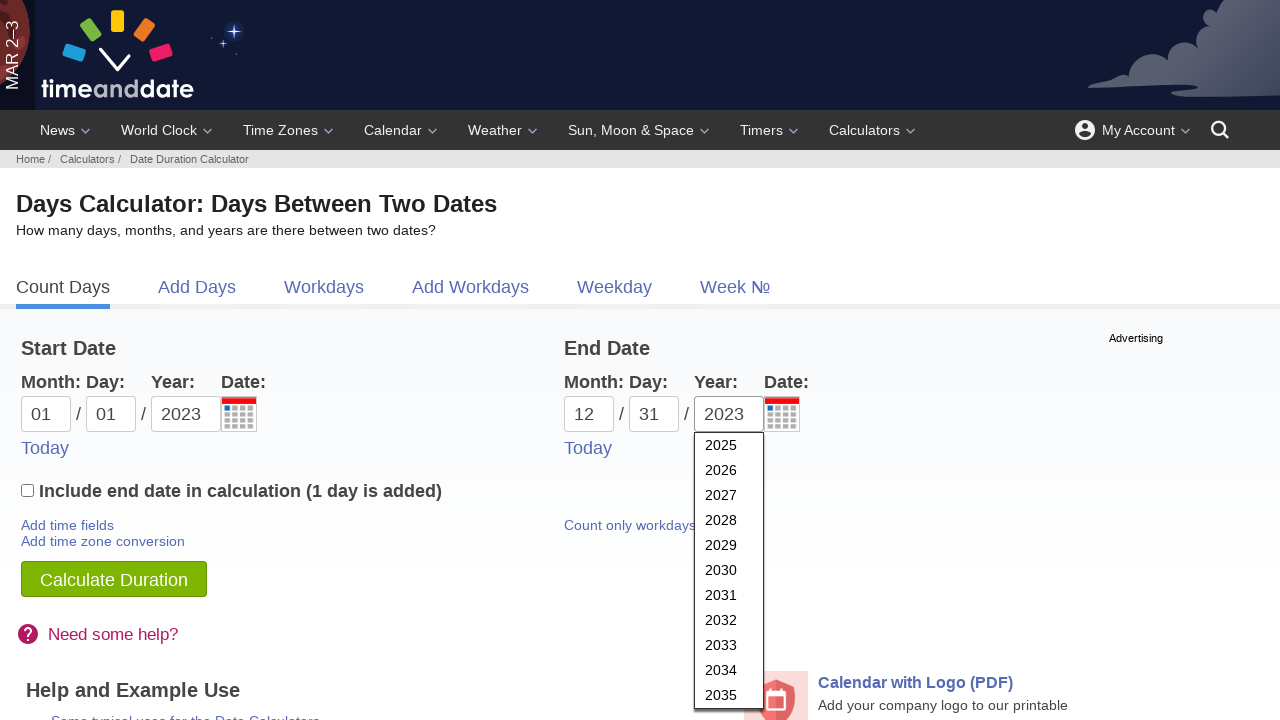

Clicked on time input section at (28, 490) on #ti
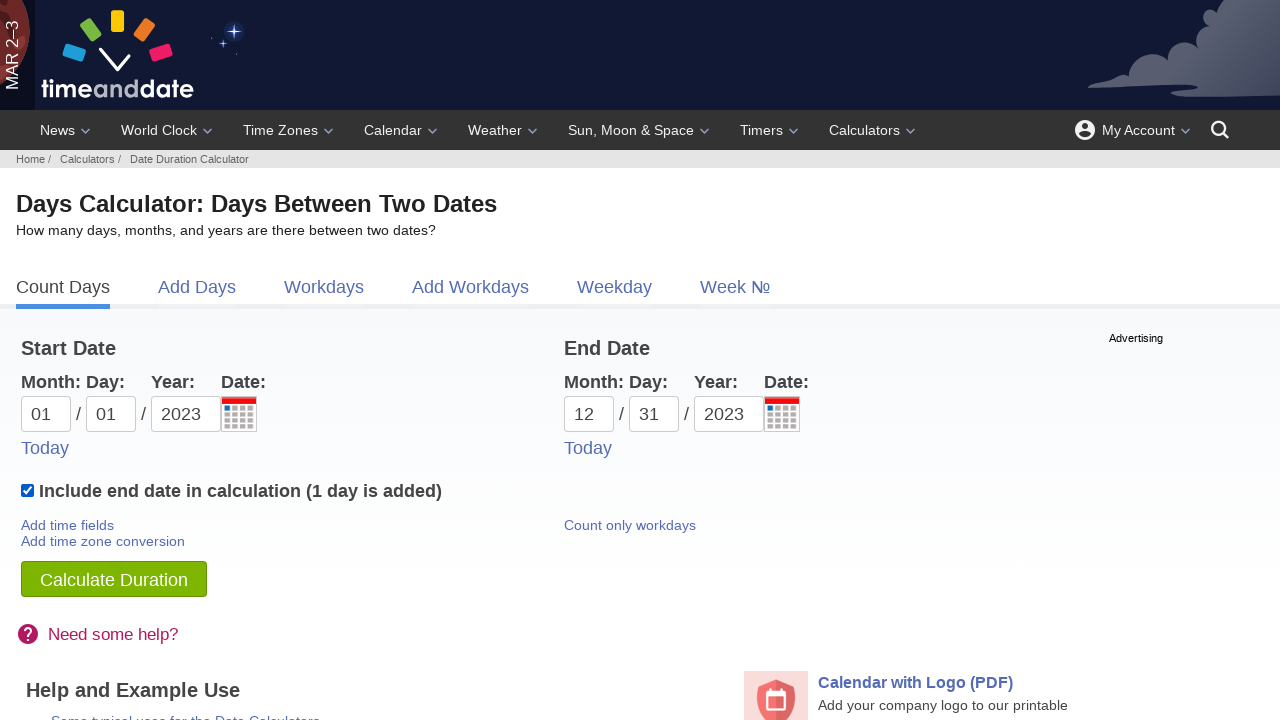

Clicked on time duration link at (68, 525) on #linktimeduration
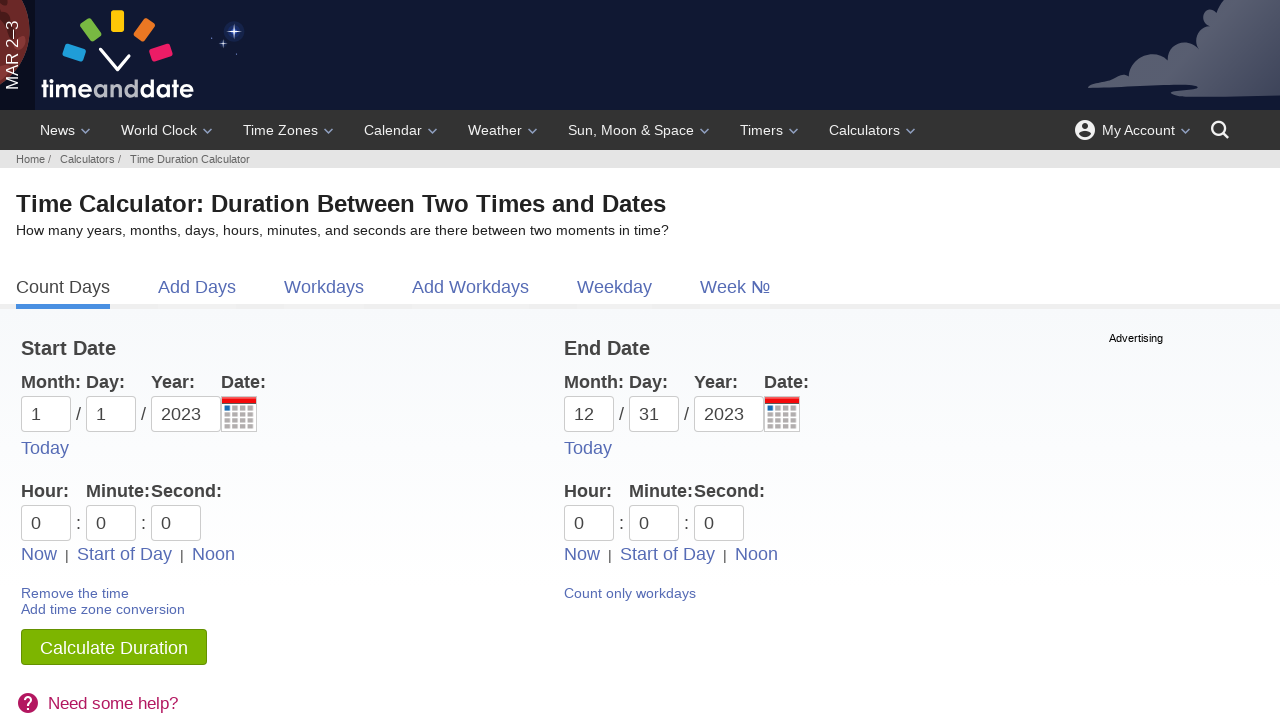

Clicked on 'Start of Day' link at (124, 554) on text=Start of Day
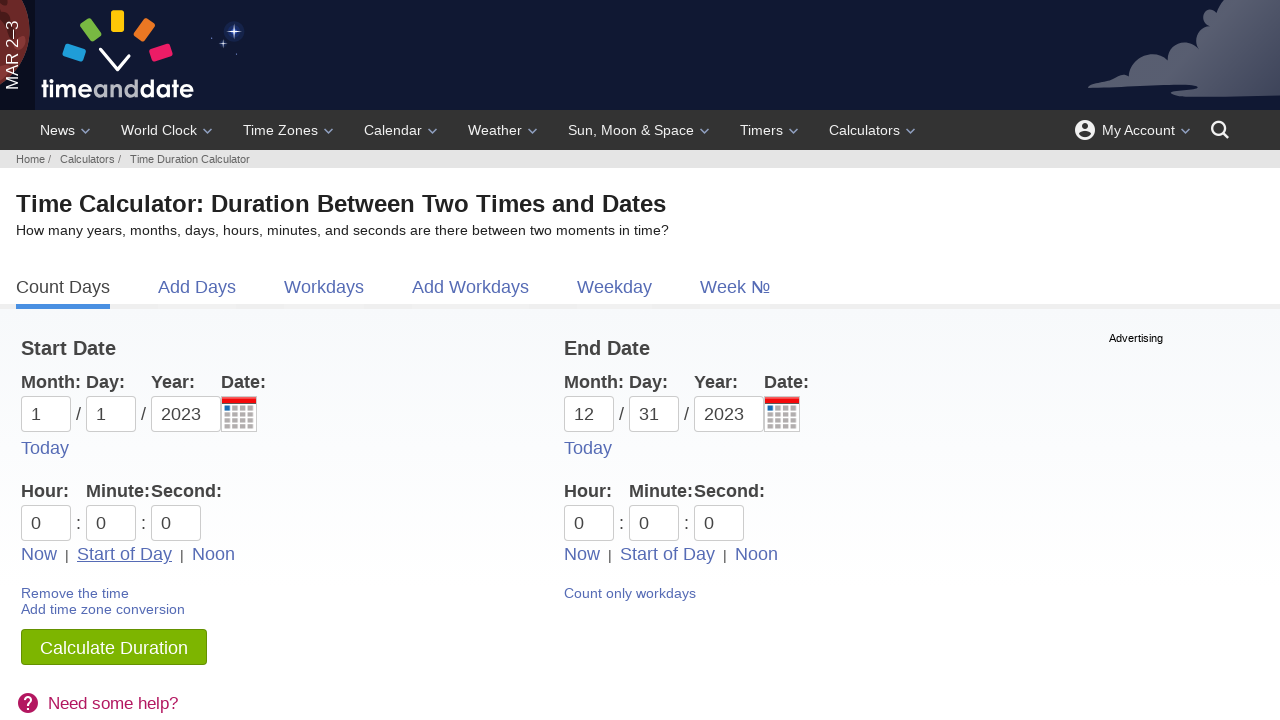

Filled start hour with '0' on #h1
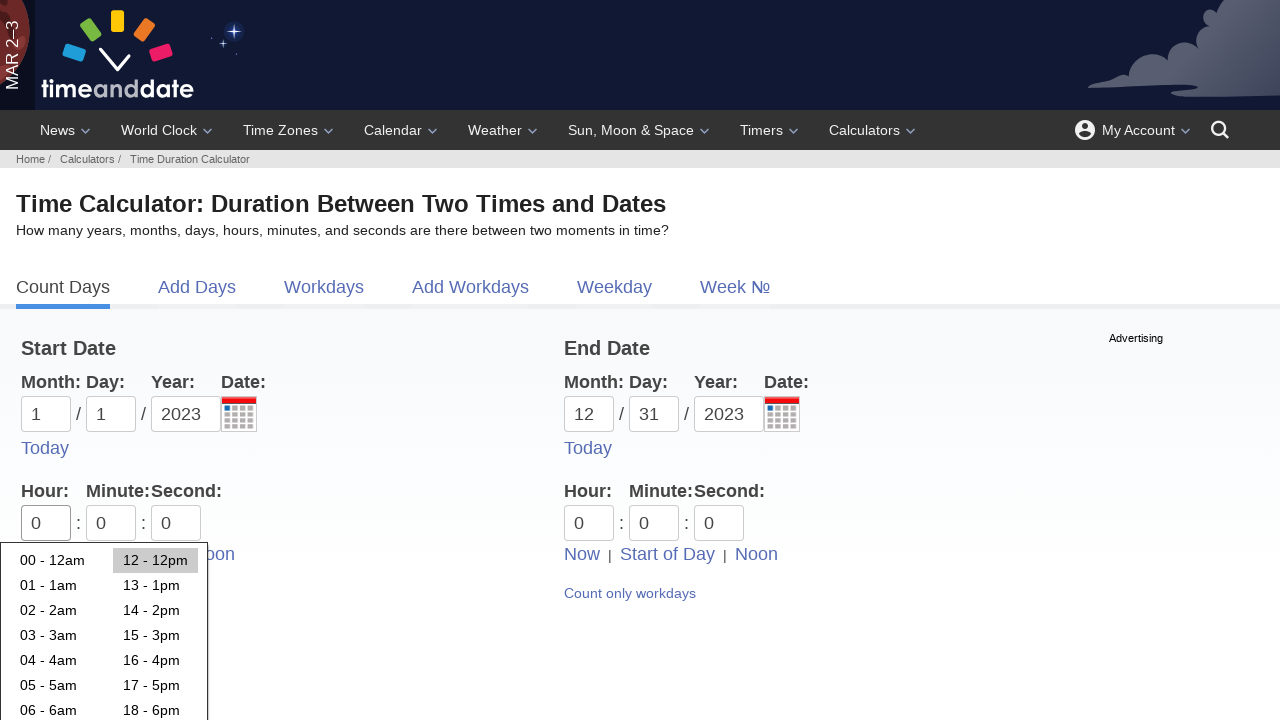

Filled start minute with '0' on #i1
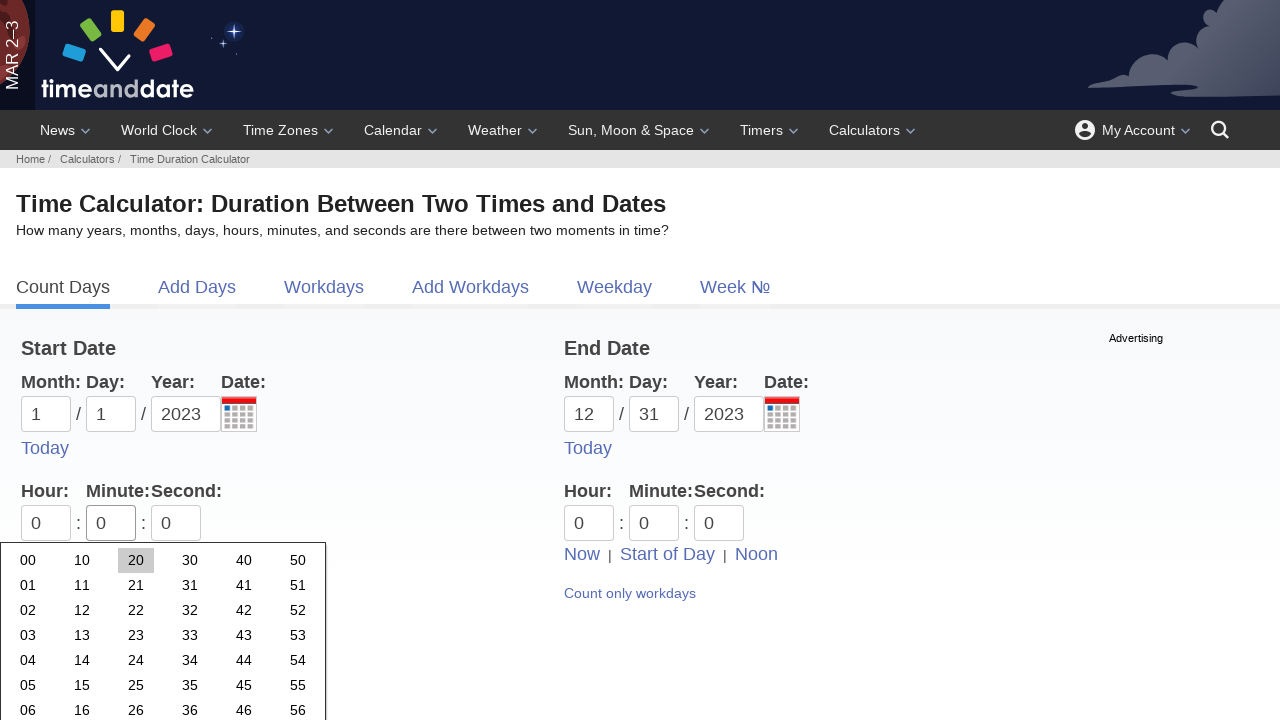

Filled start second with '0' on #s1
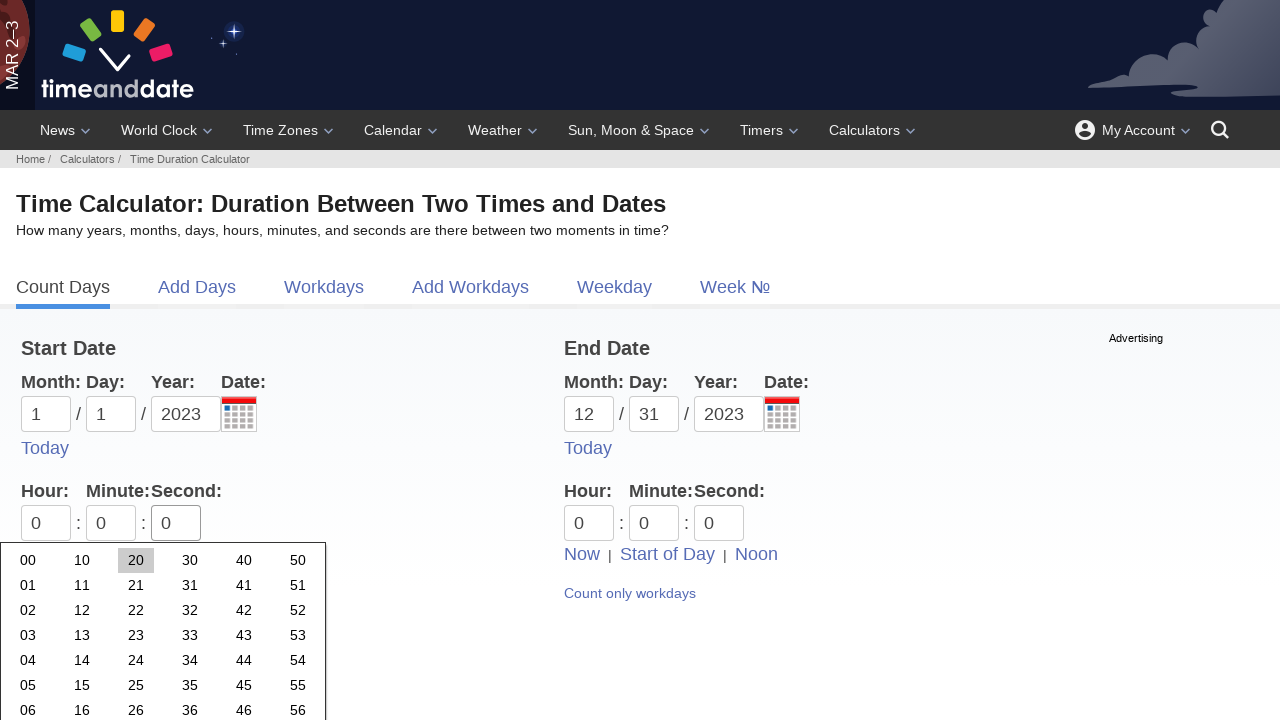

Clicked on end time section at (582, 554) on .five:nth-child(3) > .mt5:nth-child(2) > .bigger:nth-child(1)
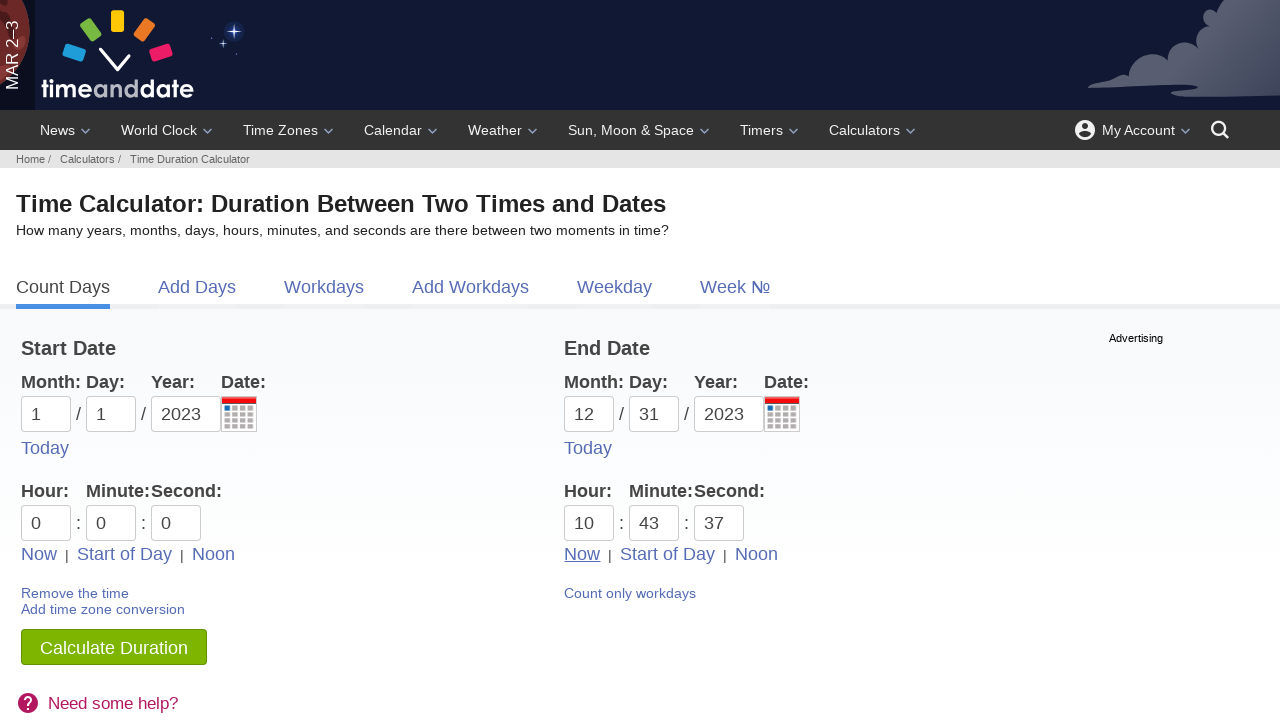

Filled end hour with '10' on #h2
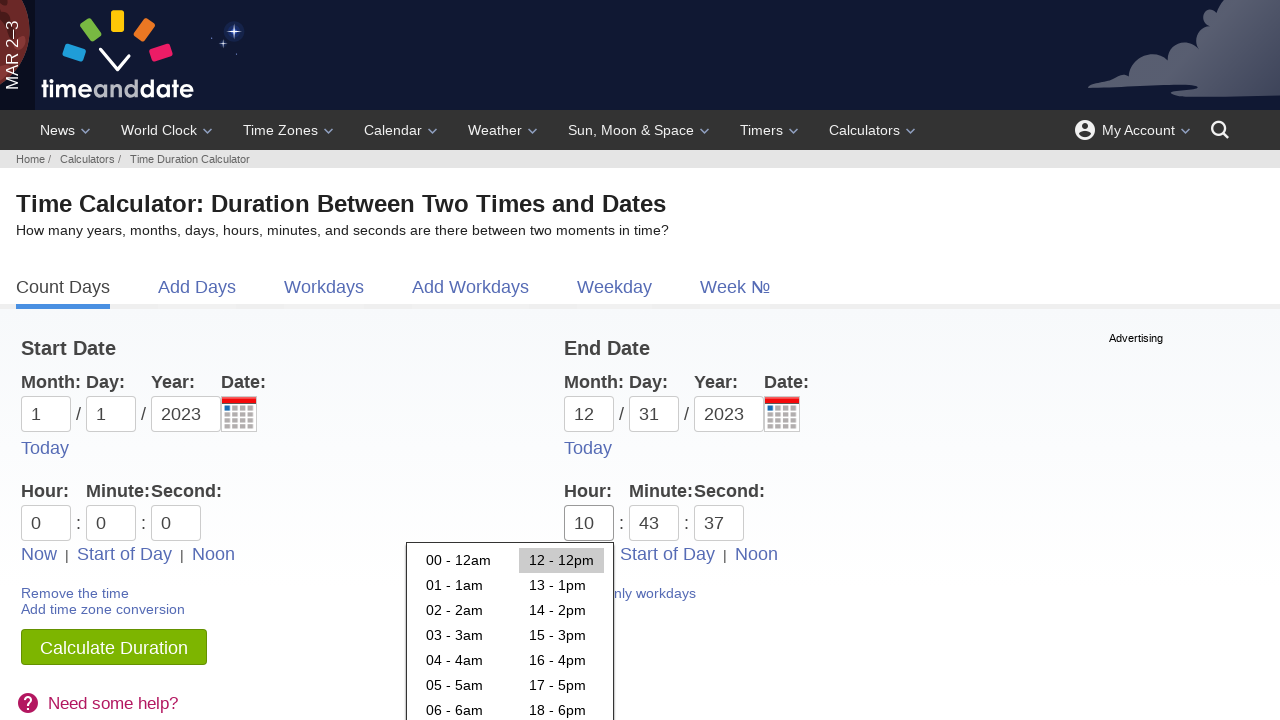

Filled end minute with '10' on #i2
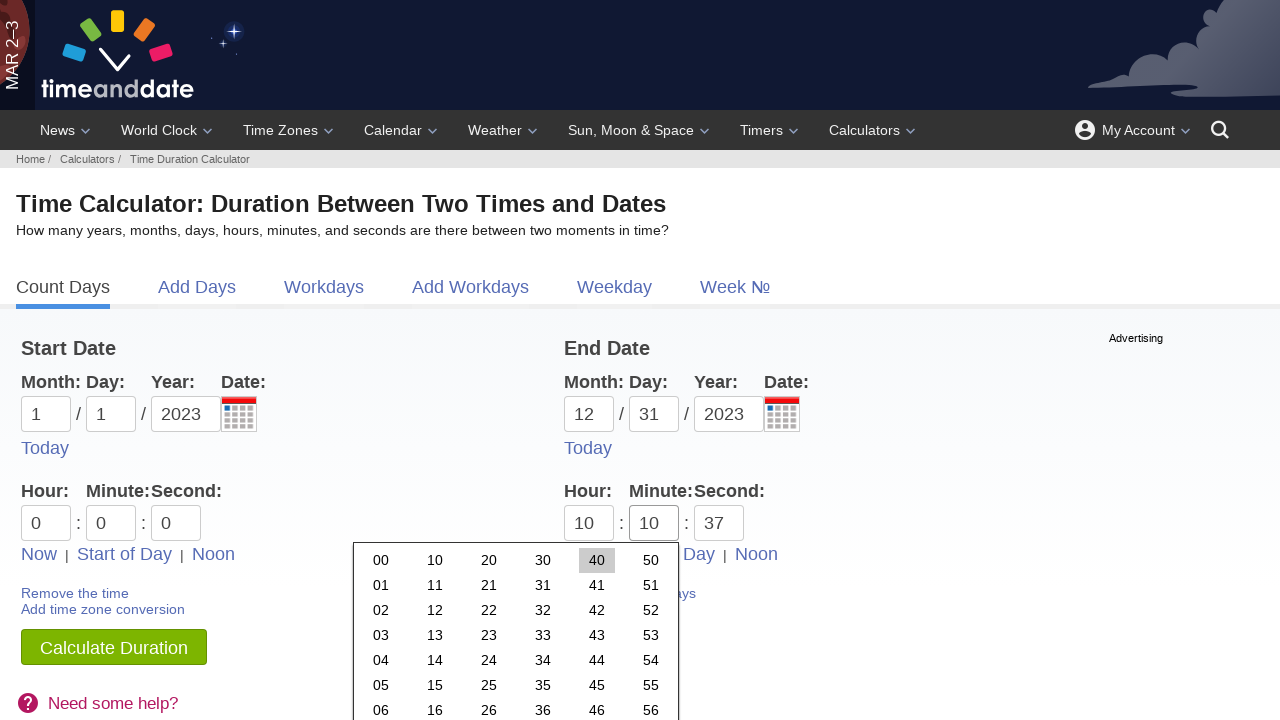

Filled end second with '56' on #s2
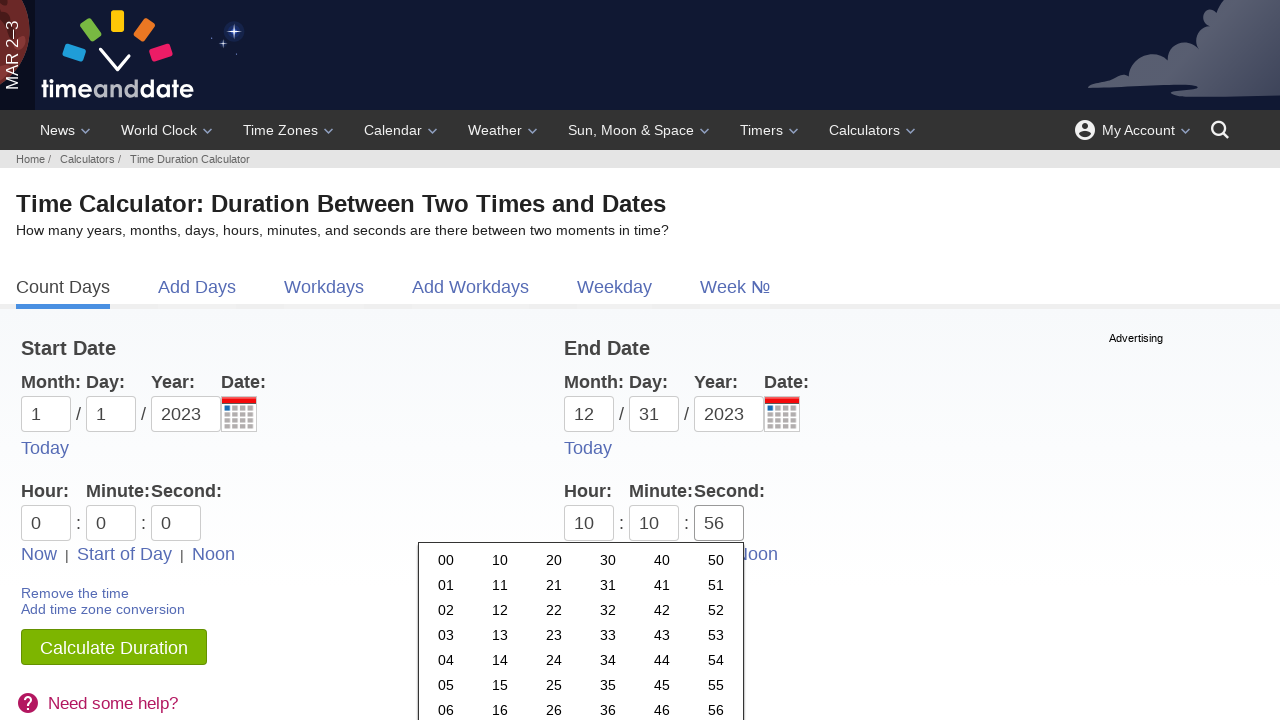

Clicked submit button to calculate workdays at (114, 647) on #subbut2
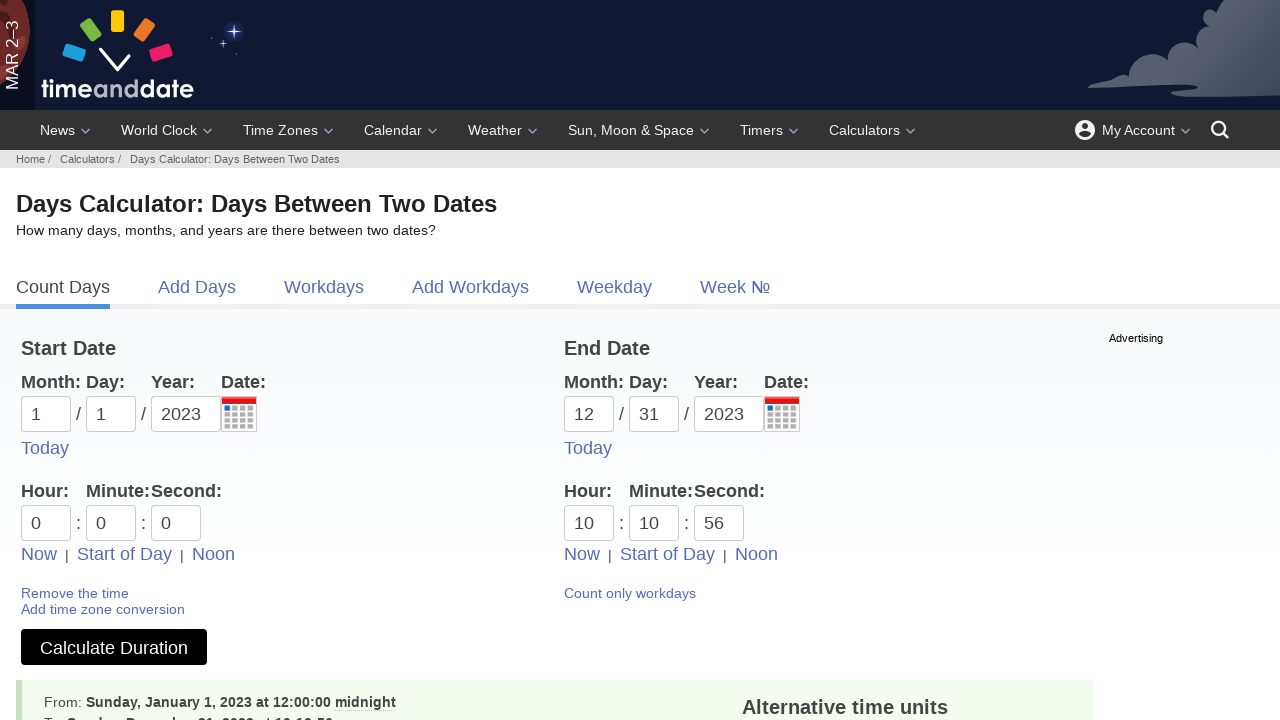

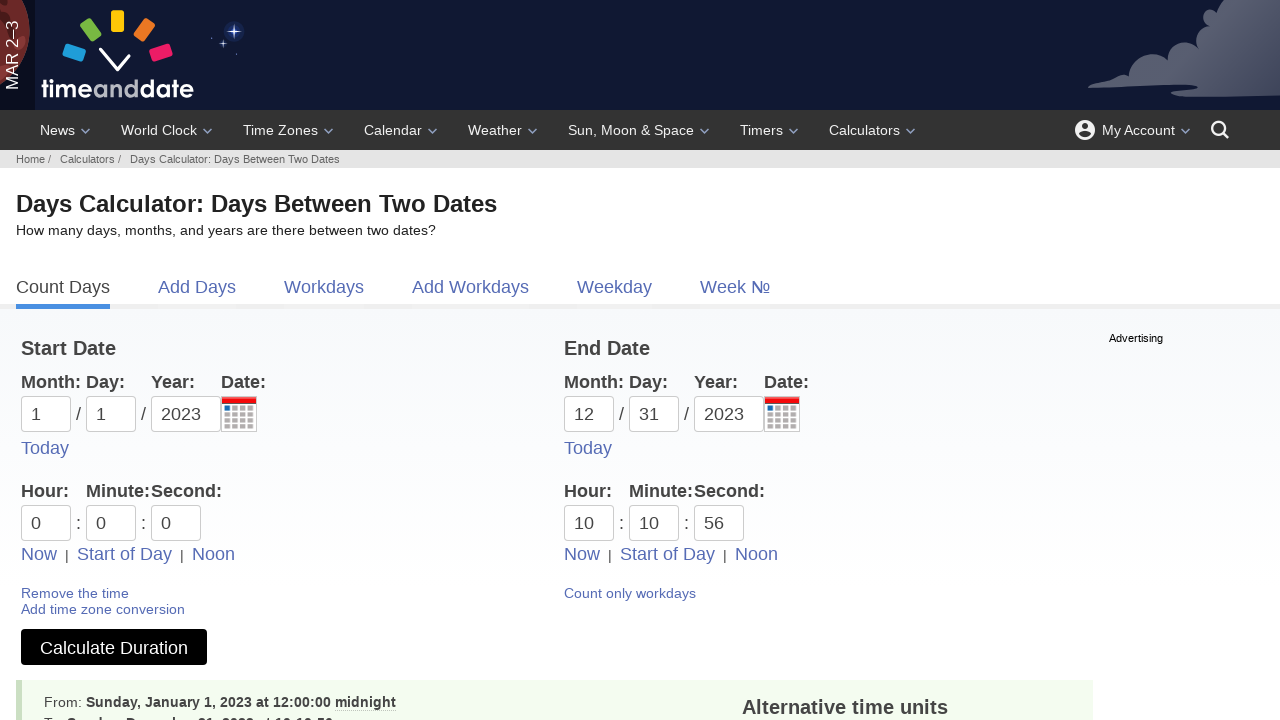